Tests progress bar by clicking the start button and checking if the reset button becomes visible (relies on implicit wait)

Starting URL: https://demoqa.com/progress-bar

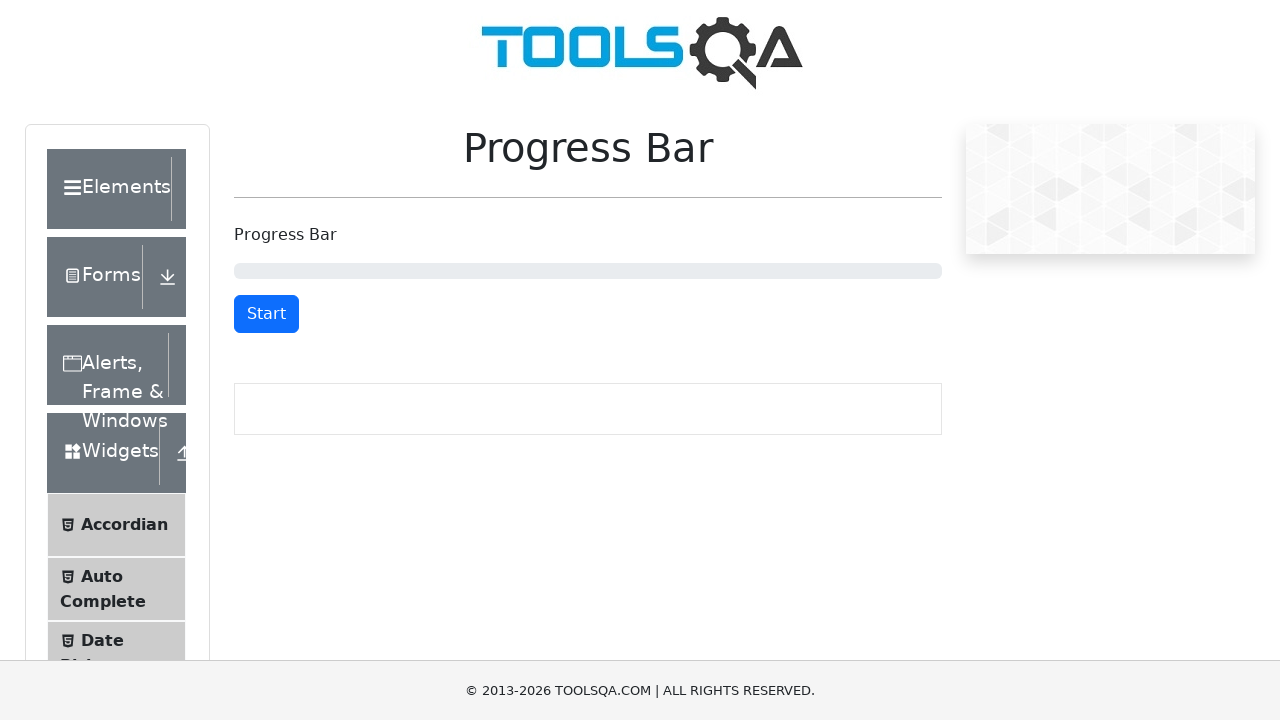

Clicked start/stop button to begin progress bar at (266, 314) on #startStopButton
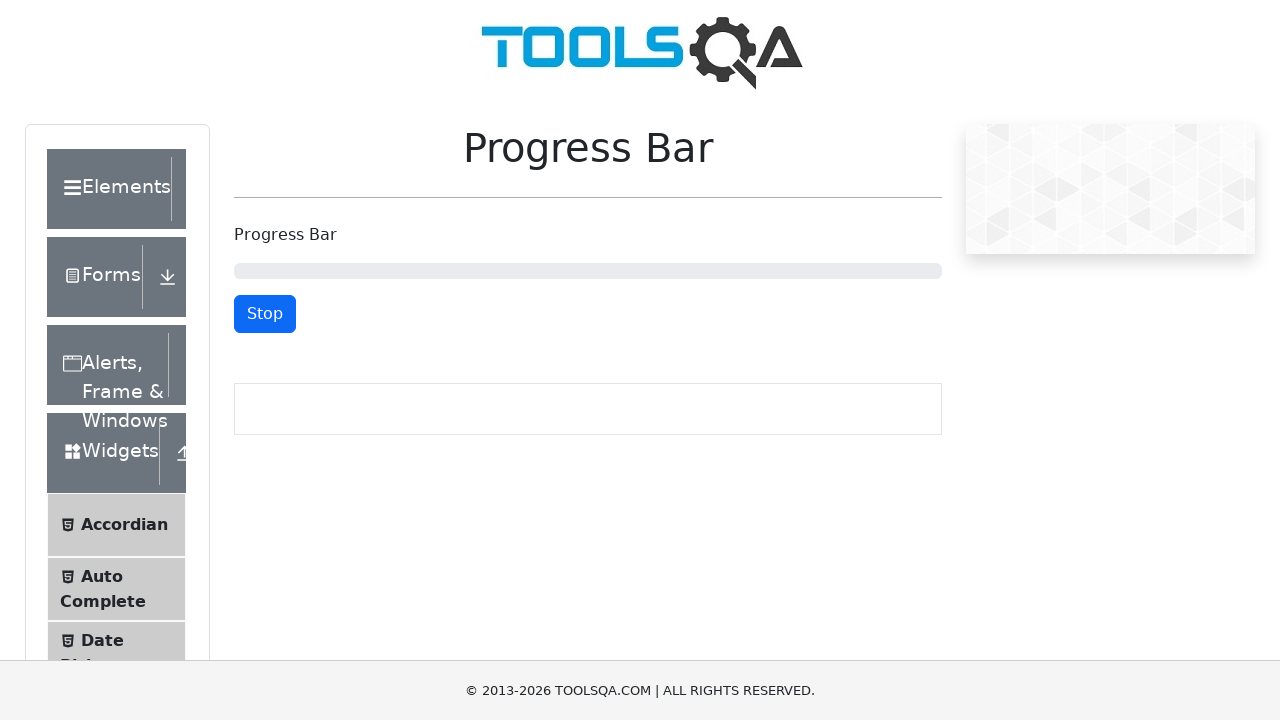

Reset button became visible after progress bar completed
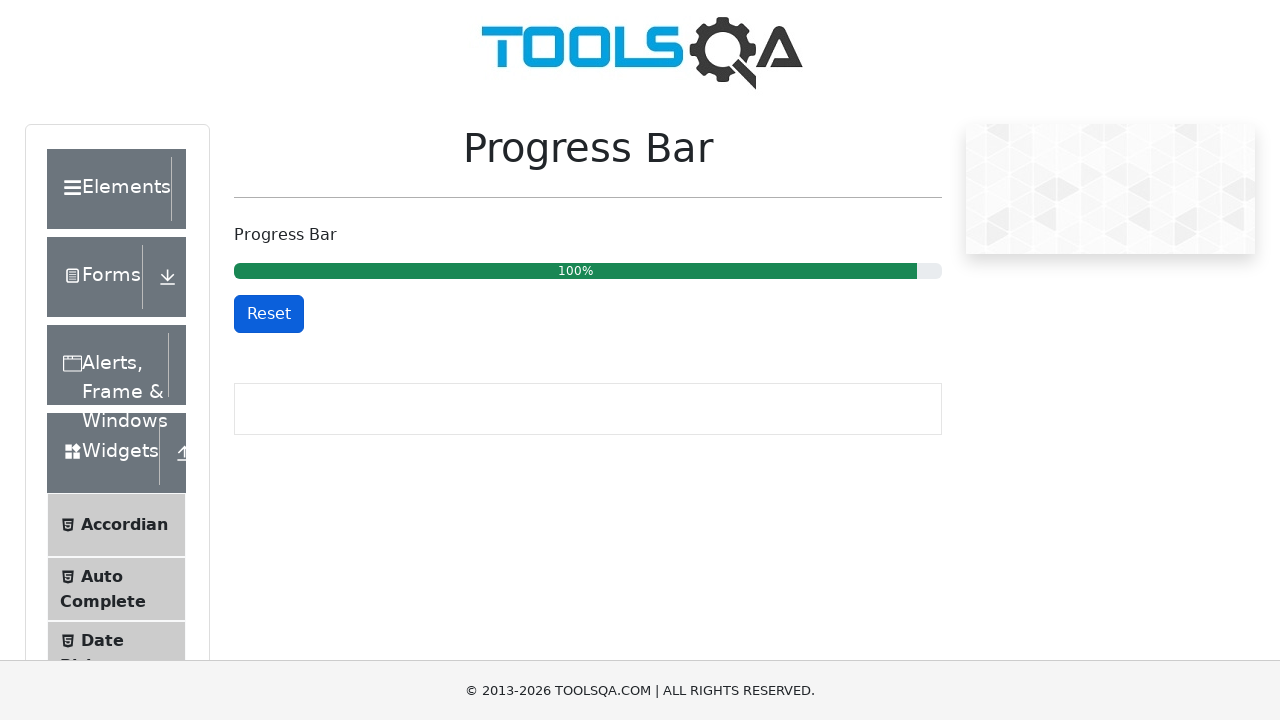

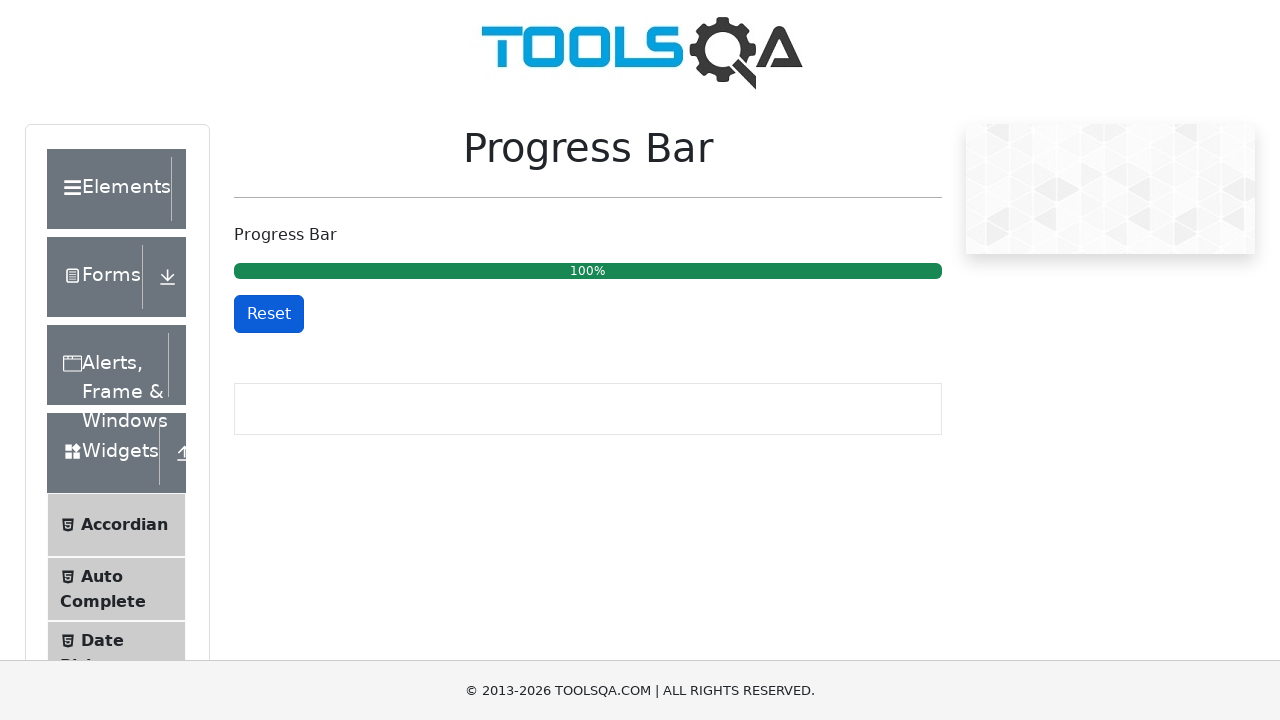